Tests that new items are appended to the bottom of the list by creating 3 todos and verifying the count

Starting URL: https://demo.playwright.dev/todomvc

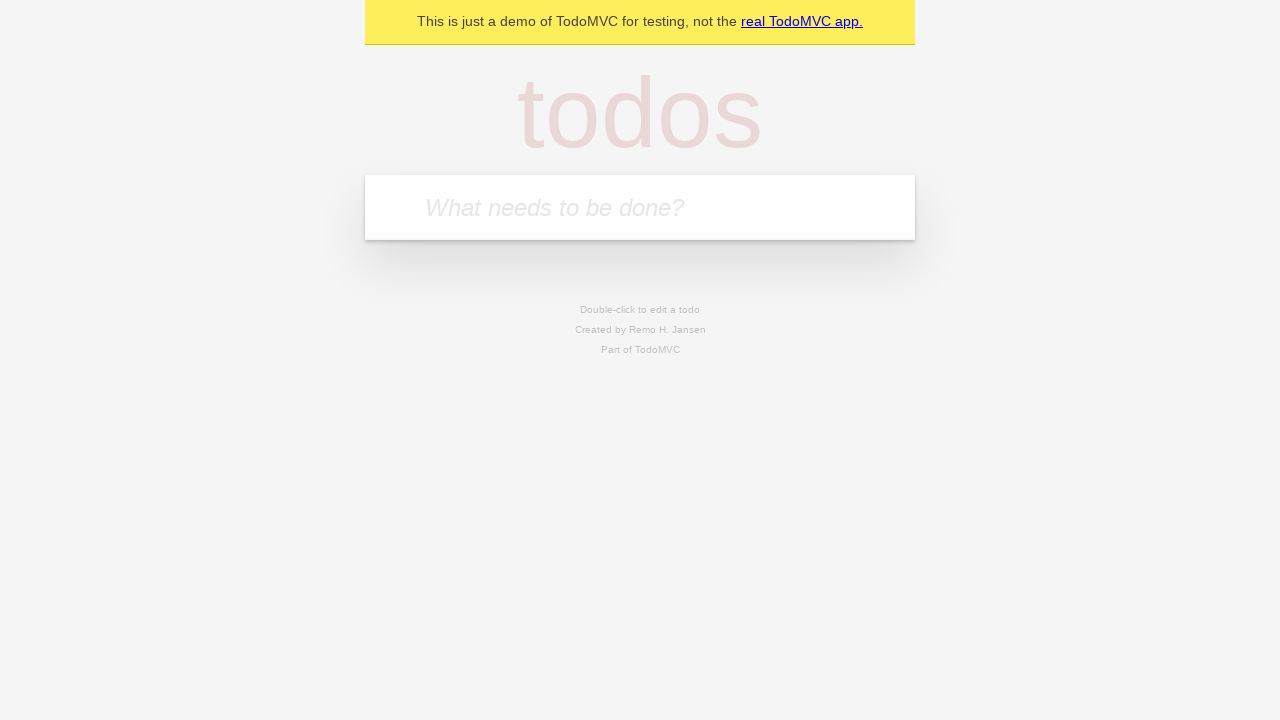

Located the todo input field
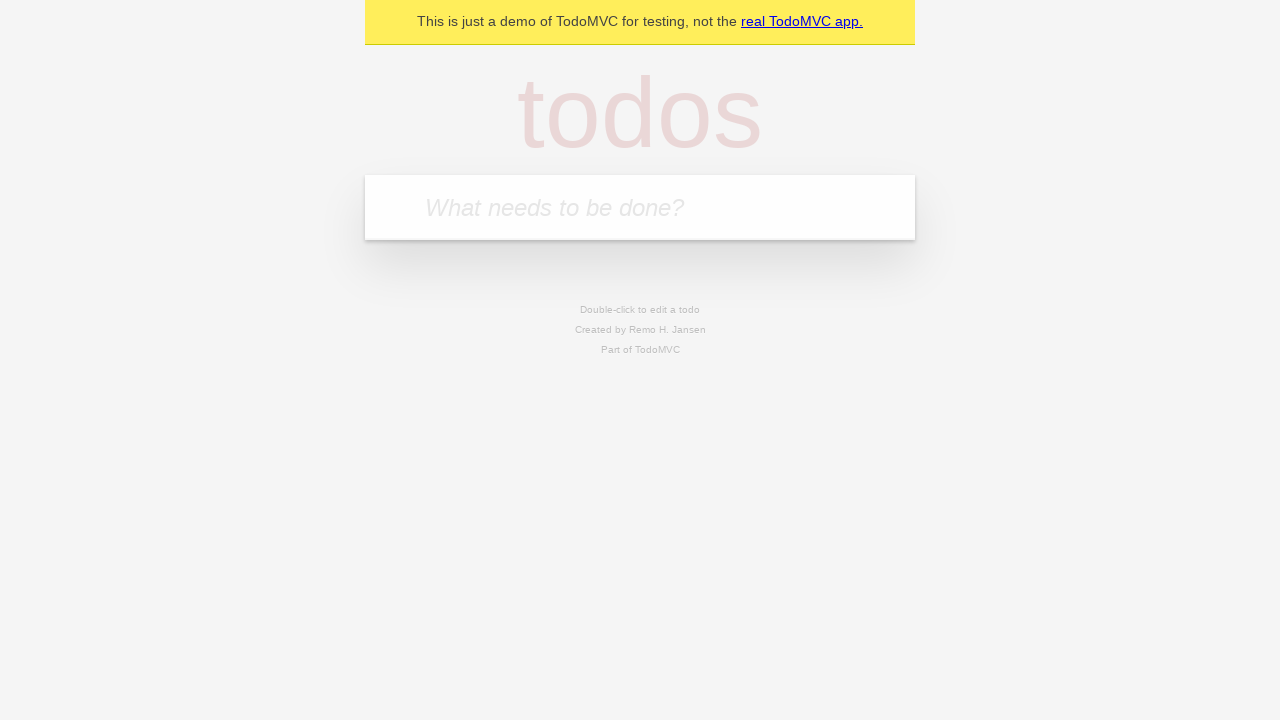

Filled todo input with 'buy some cheese' on internal:attr=[placeholder="What needs to be done?"i]
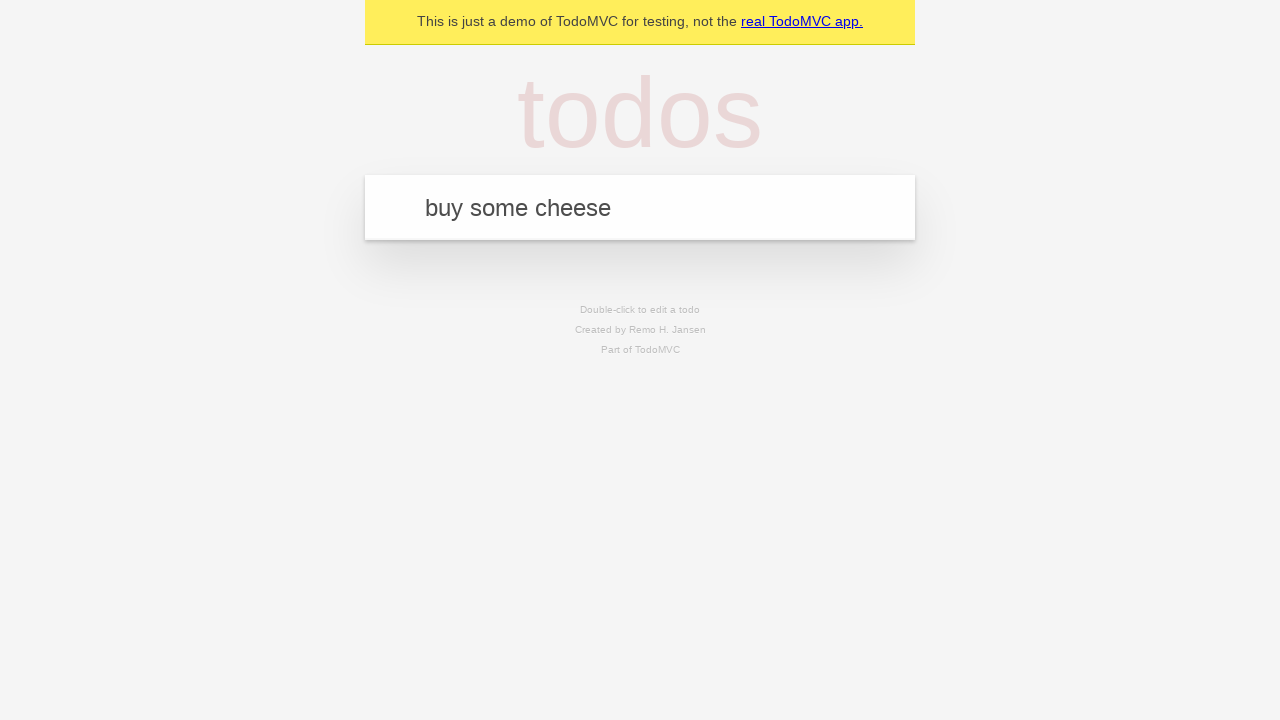

Pressed Enter to add 'buy some cheese' to the list on internal:attr=[placeholder="What needs to be done?"i]
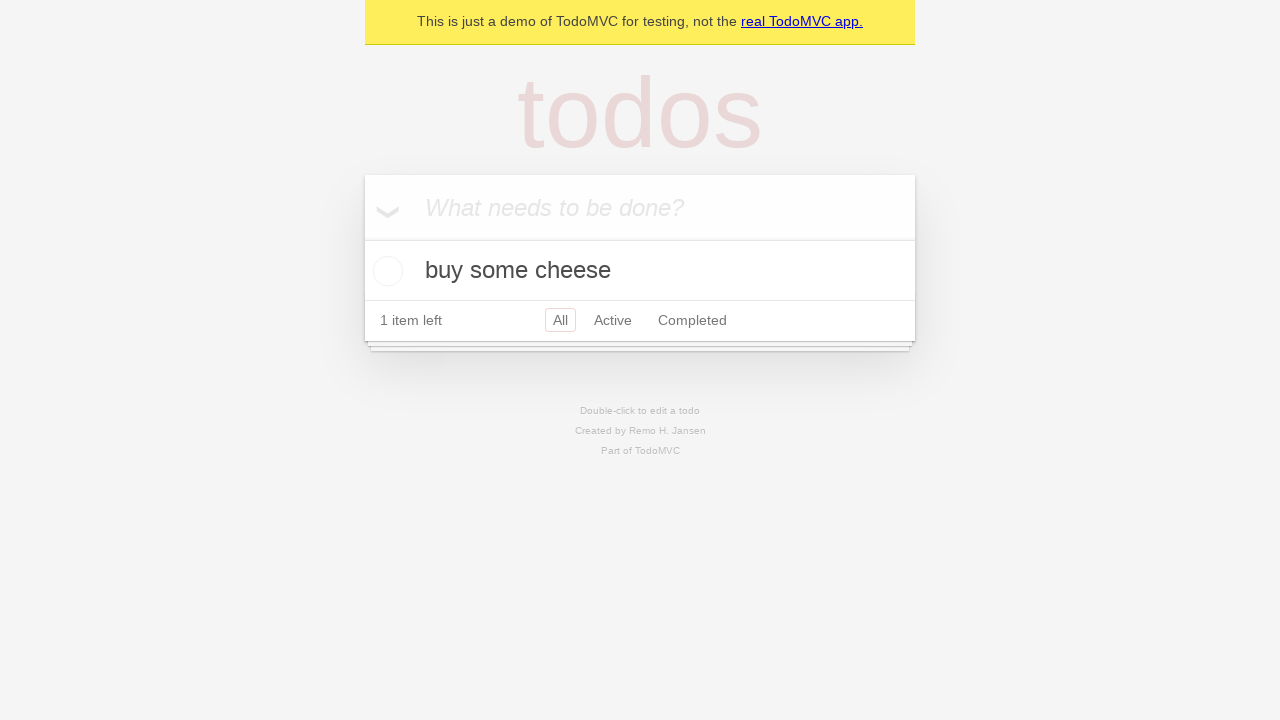

Filled todo input with 'feed the cat' on internal:attr=[placeholder="What needs to be done?"i]
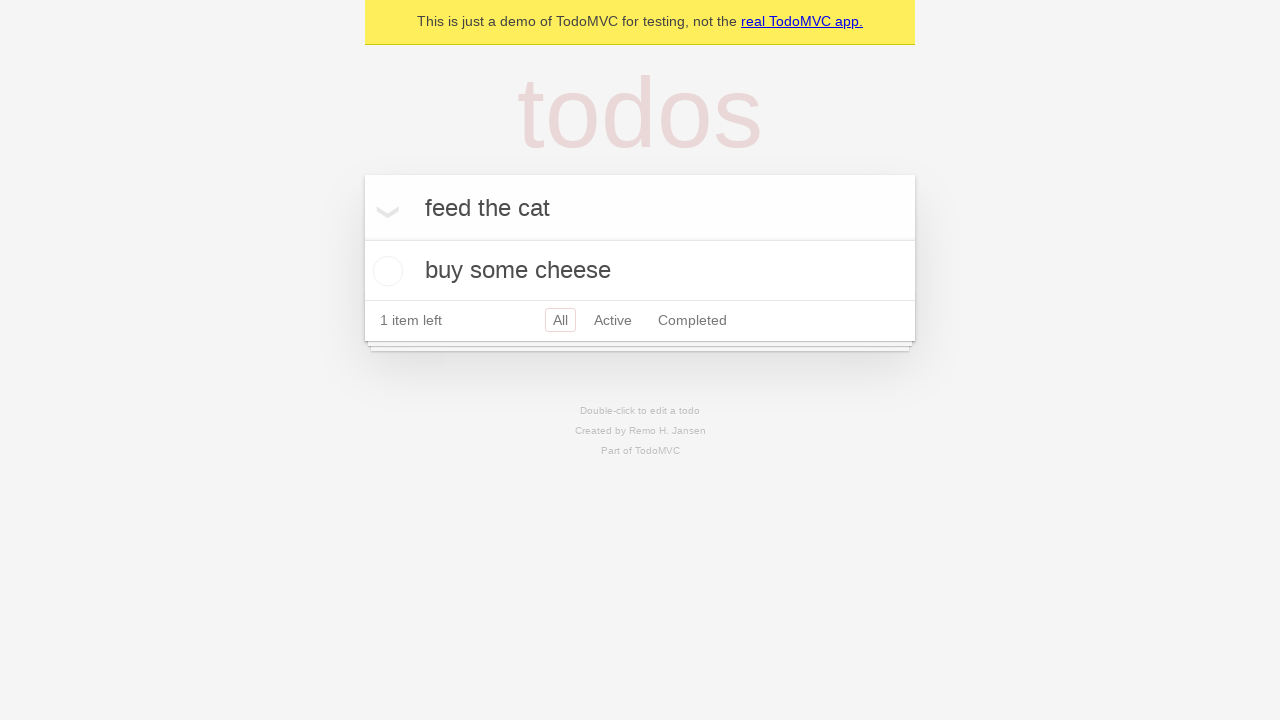

Pressed Enter to add 'feed the cat' to the list on internal:attr=[placeholder="What needs to be done?"i]
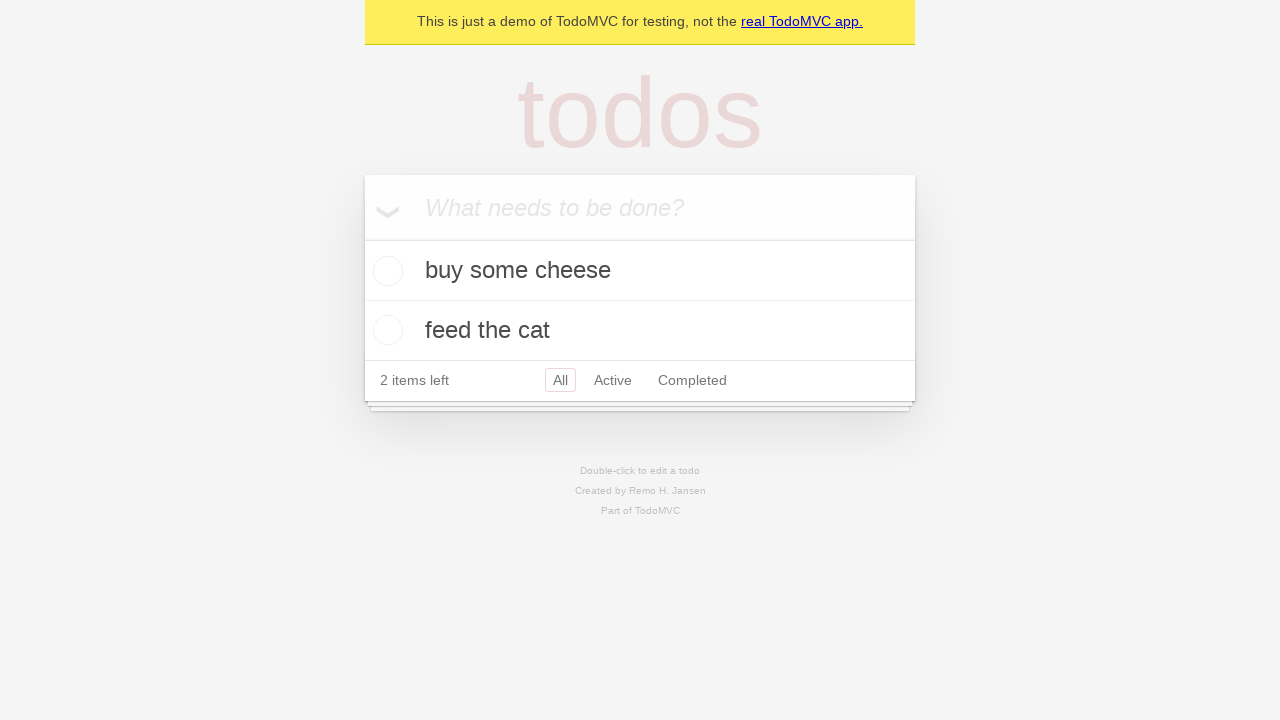

Filled todo input with 'book a doctors appointment' on internal:attr=[placeholder="What needs to be done?"i]
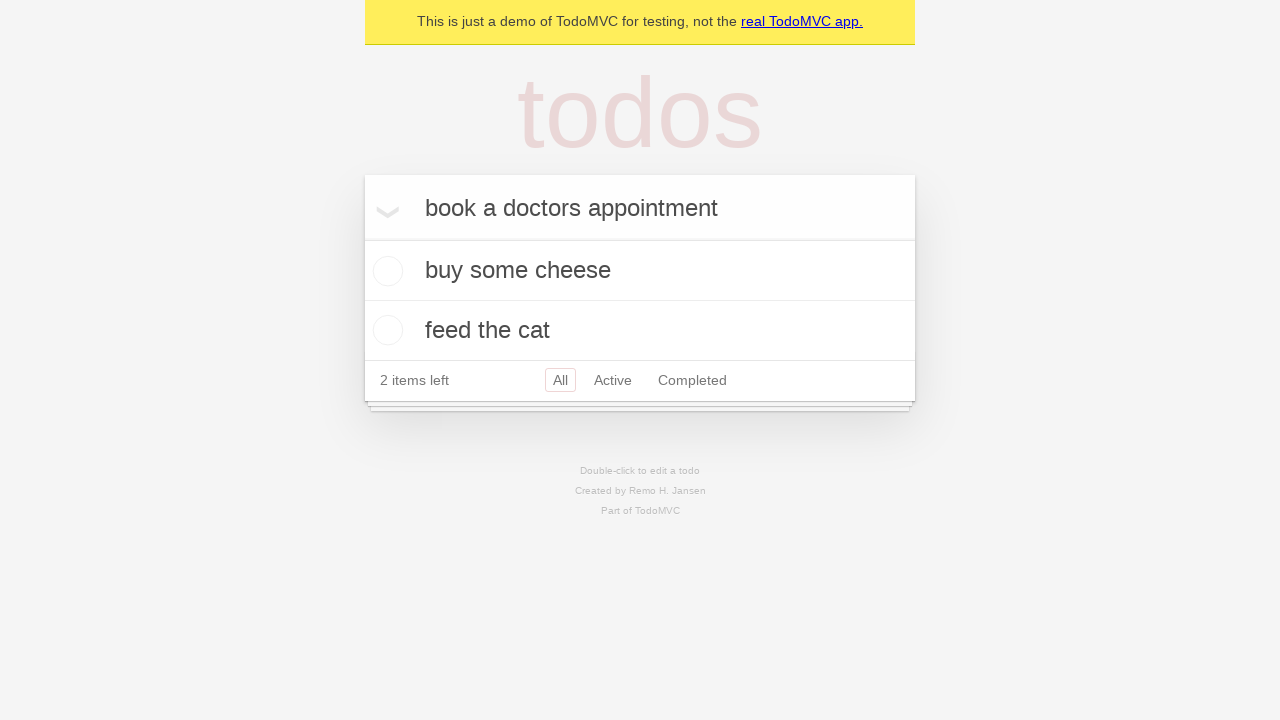

Pressed Enter to add 'book a doctors appointment' to the list on internal:attr=[placeholder="What needs to be done?"i]
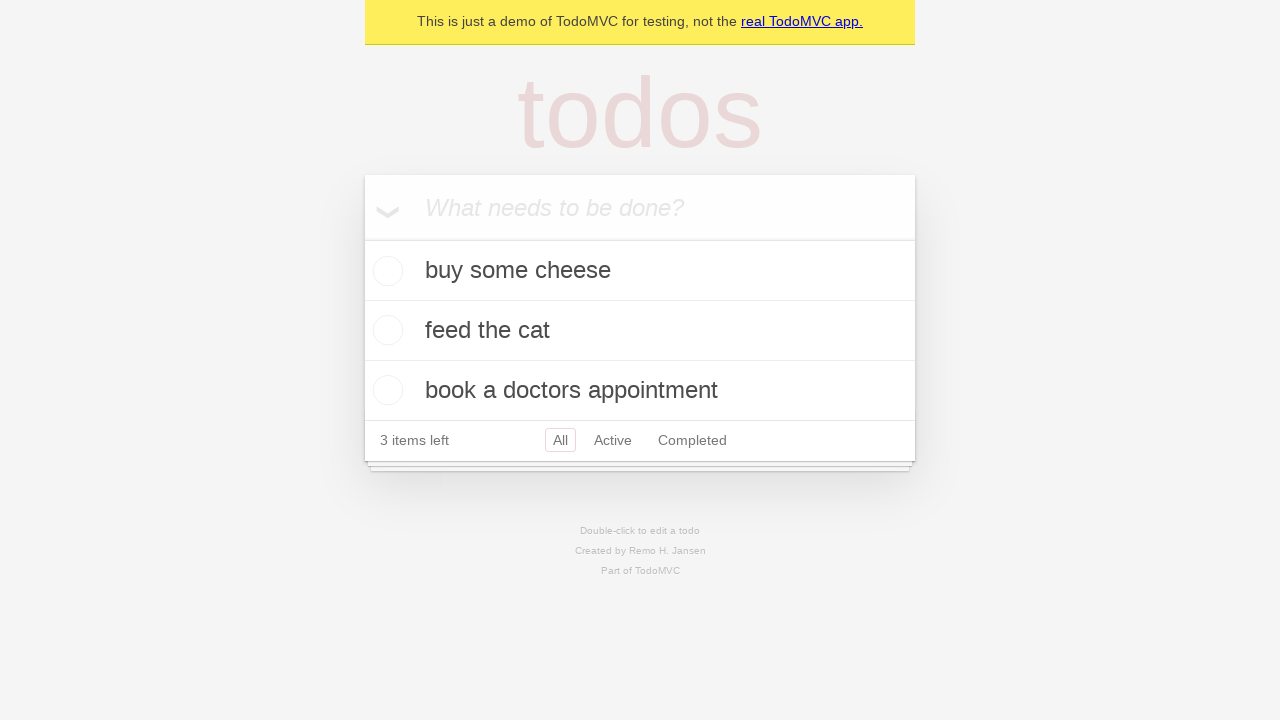

Verified all 3 items were added to the list
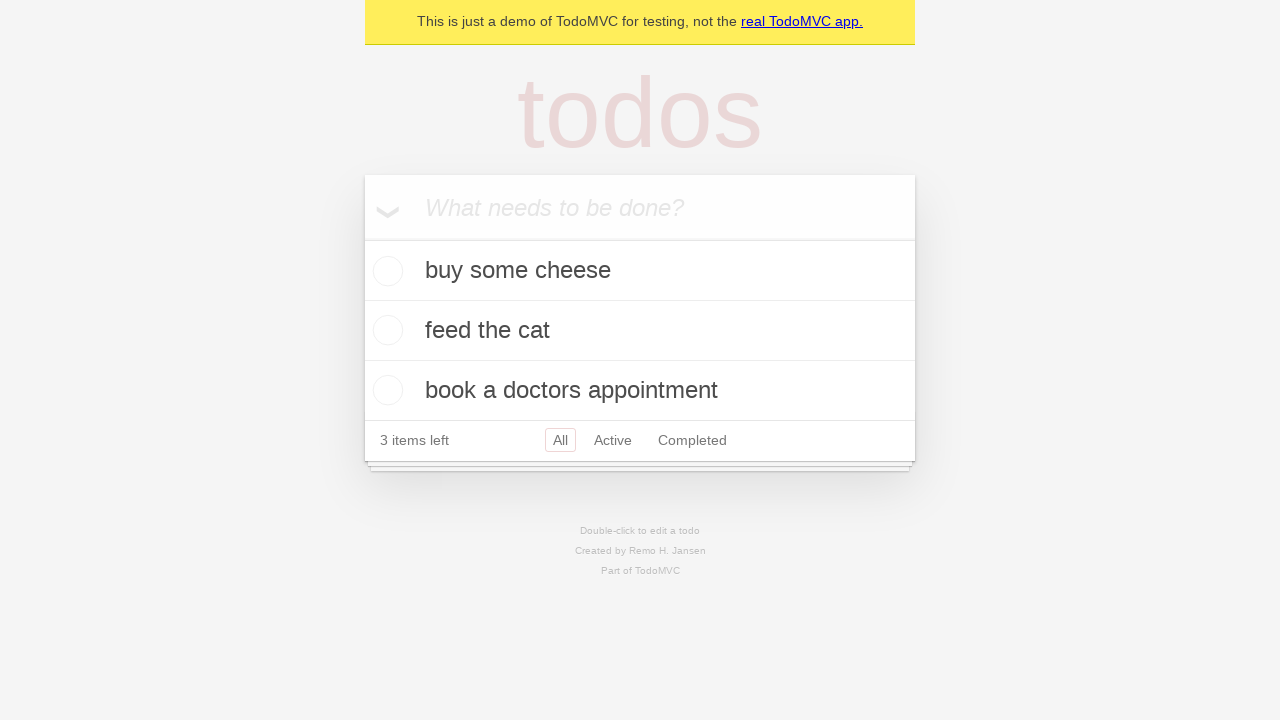

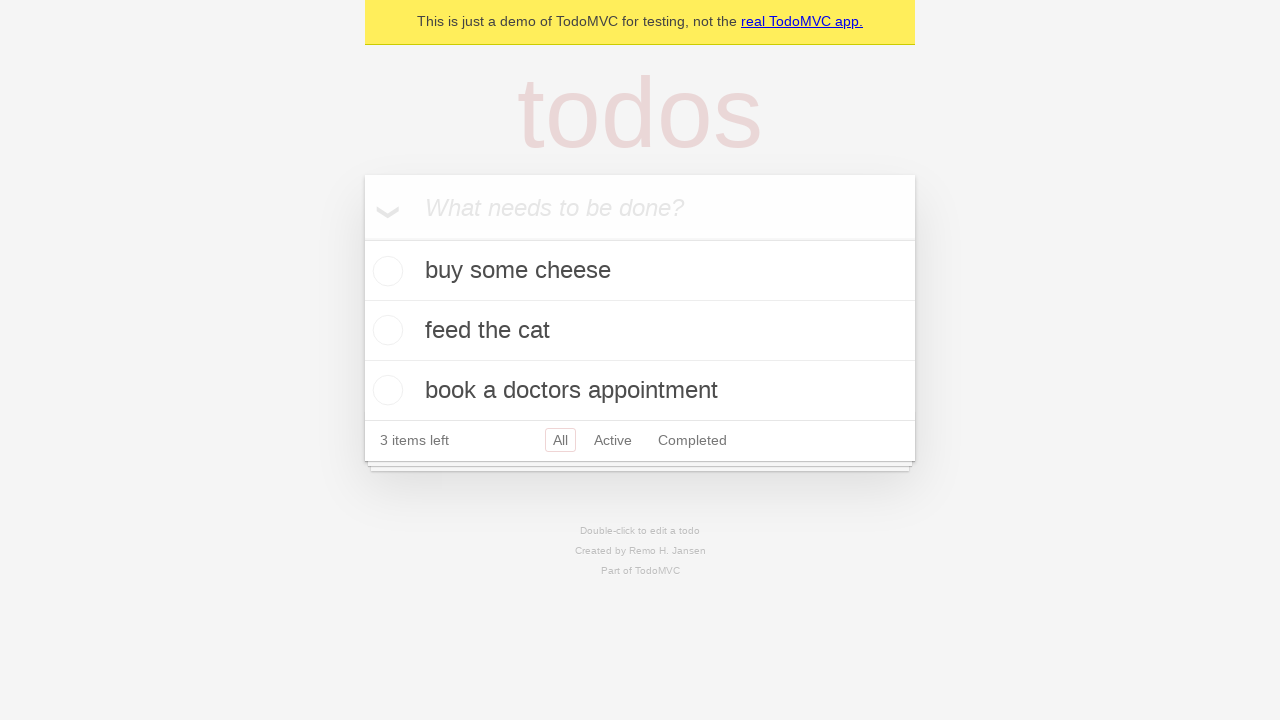